Tests the jQuery UI resizable widget by switching to the iframe and performing drag-and-drop actions to resize an element in two directions

Starting URL: https://jqueryui.com/resizable/

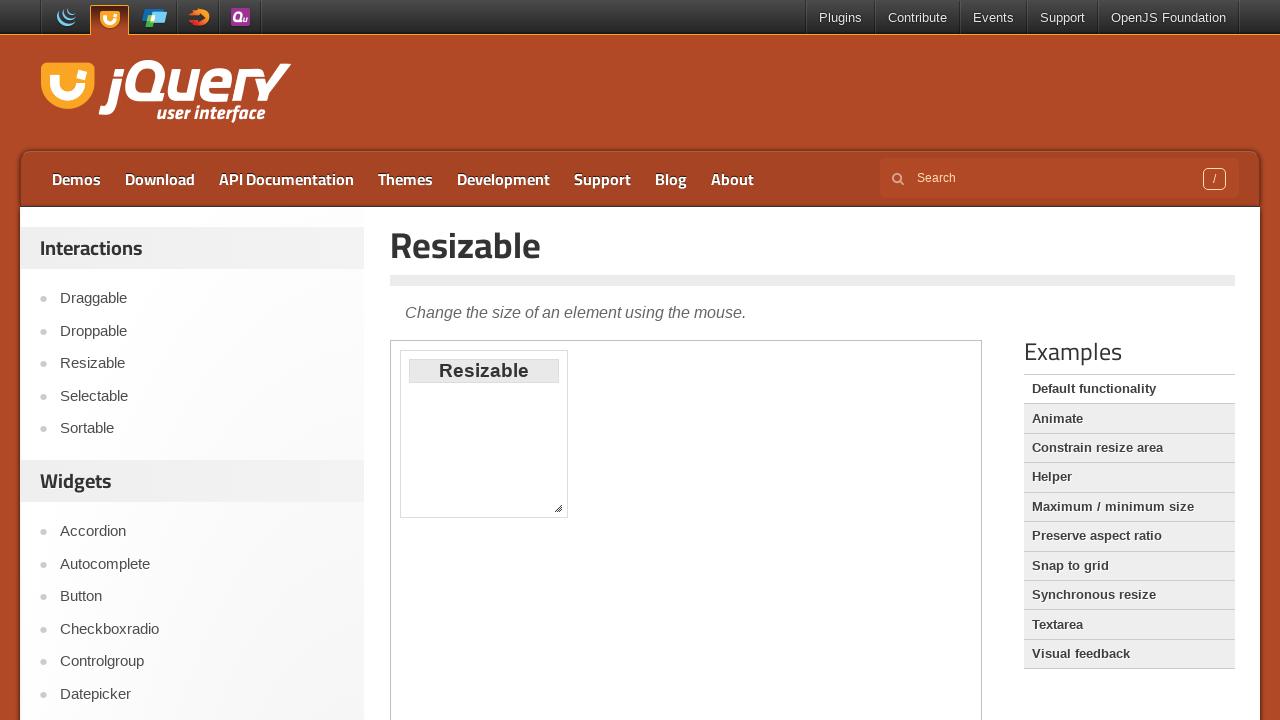

Located the iframe containing the resizable demo
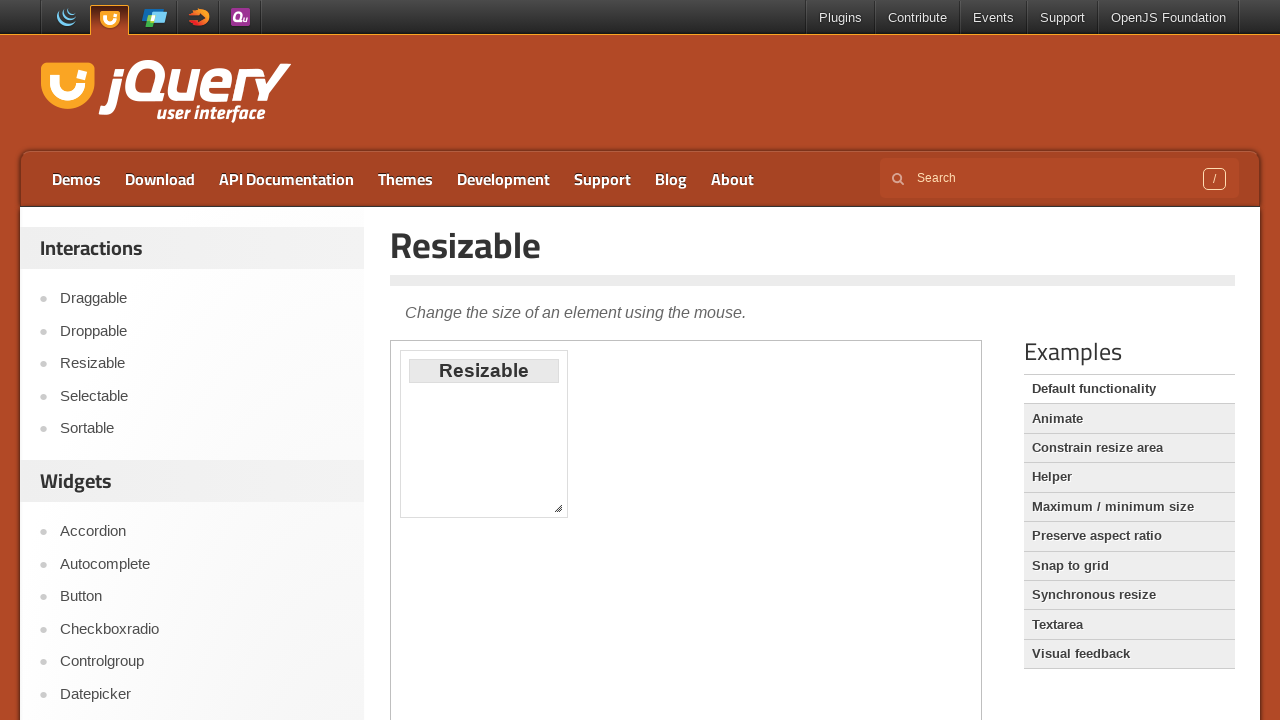

Located the resize handle element in the bottom-right corner
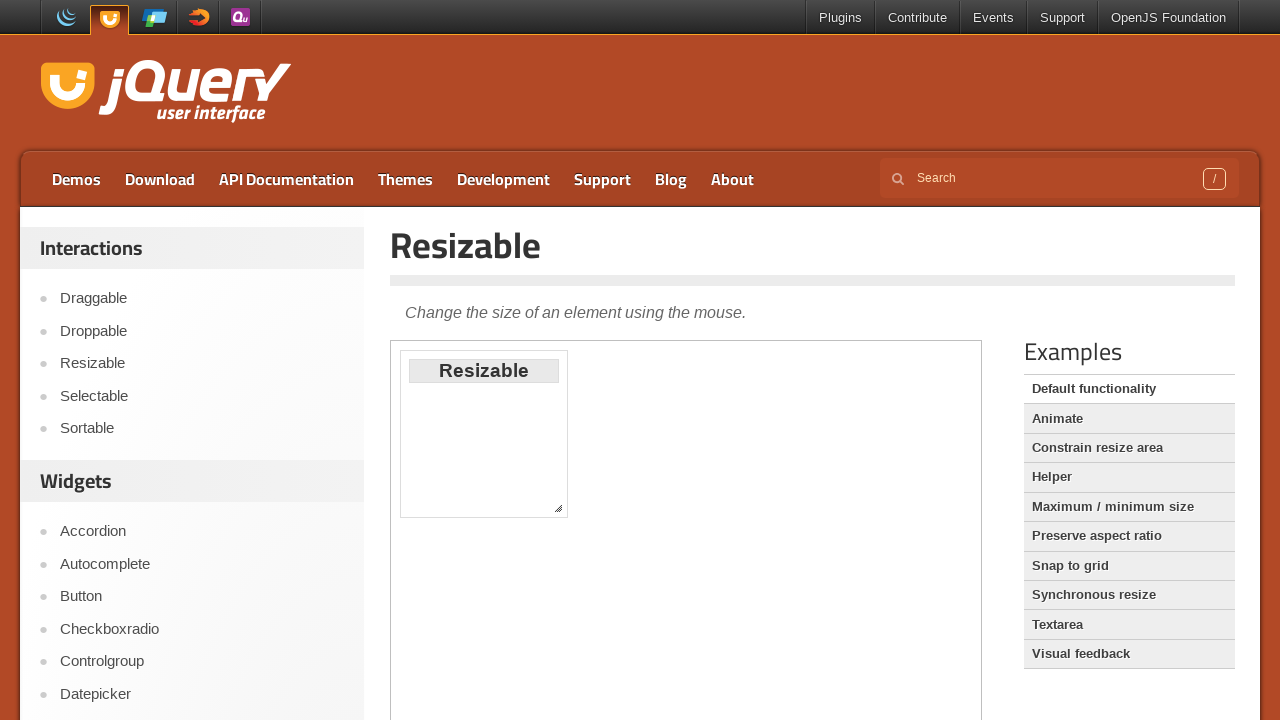

Resize handle element is now visible
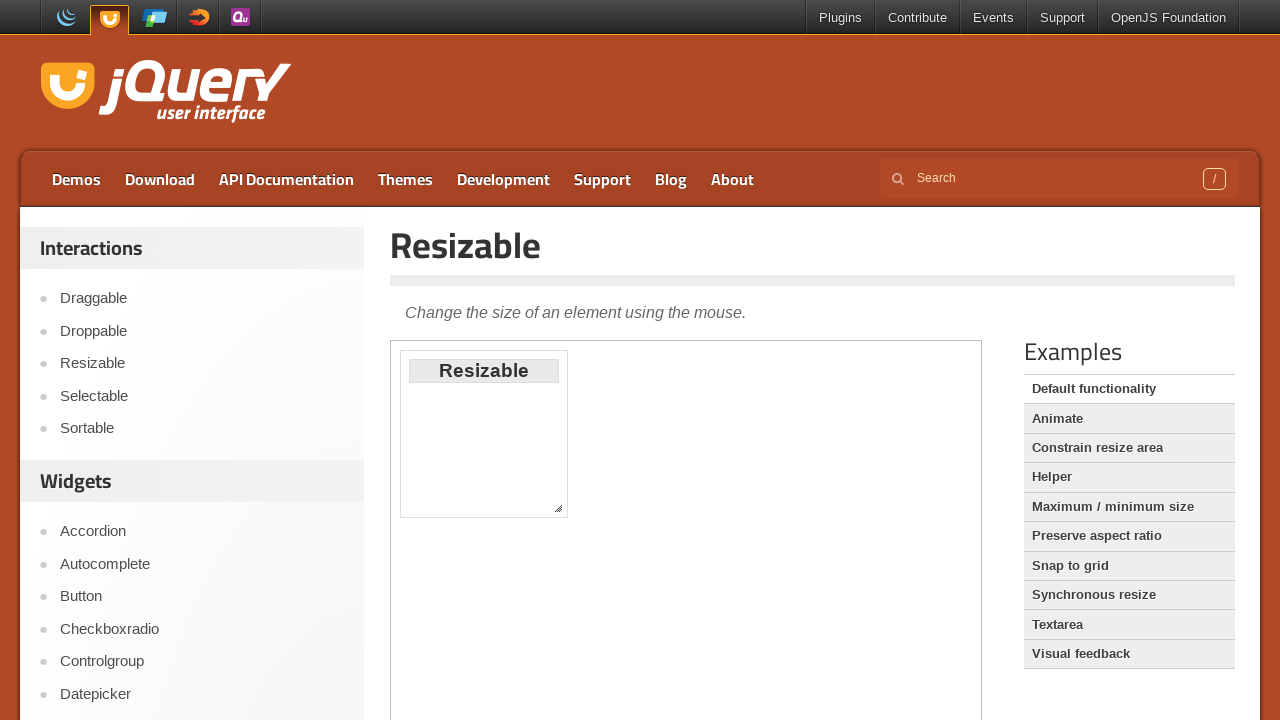

Retrieved bounding box of resize handle
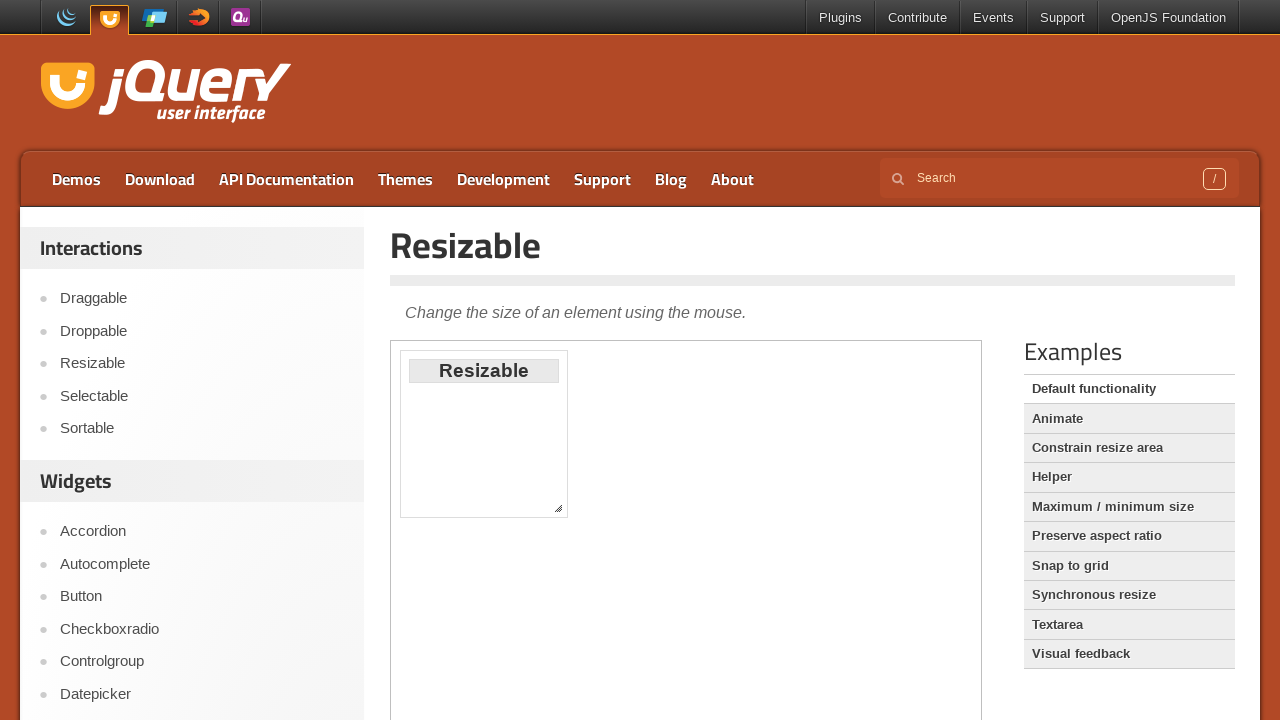

Moved mouse to center of resize handle at (558, 508)
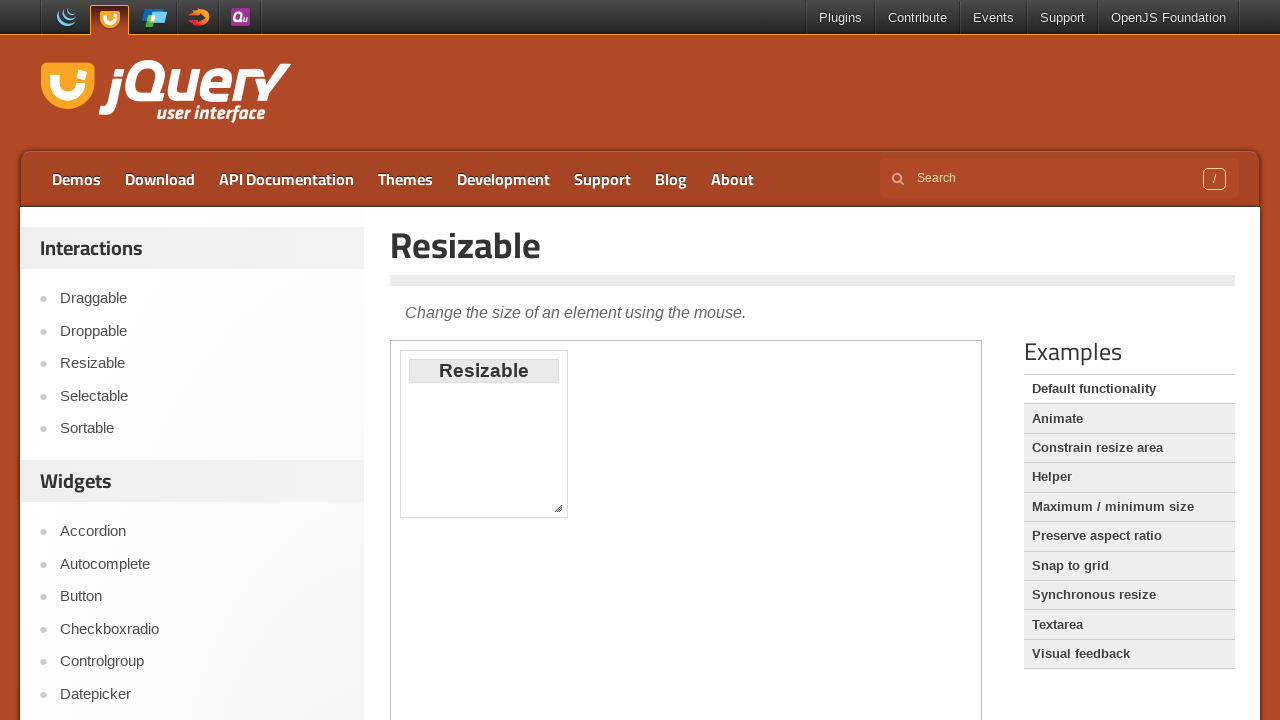

Pressed mouse button down to start drag at (558, 508)
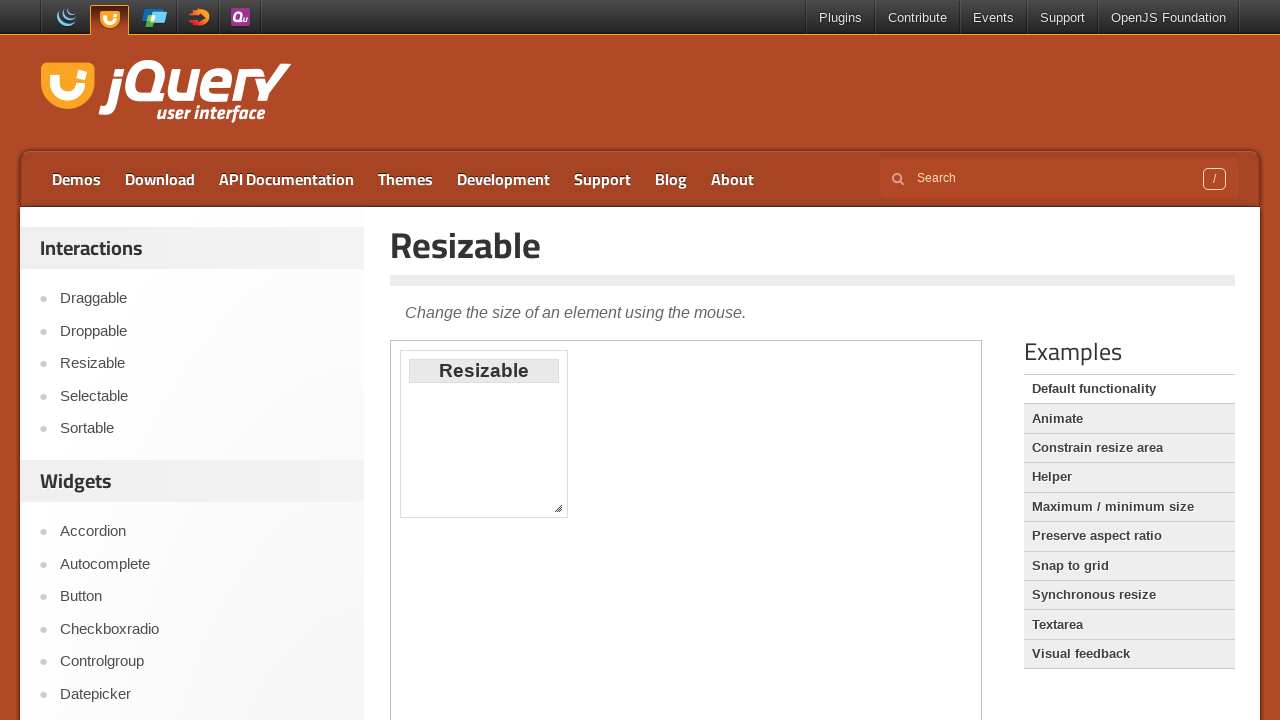

Dragged resize handle 50px right and 75px down at (608, 583)
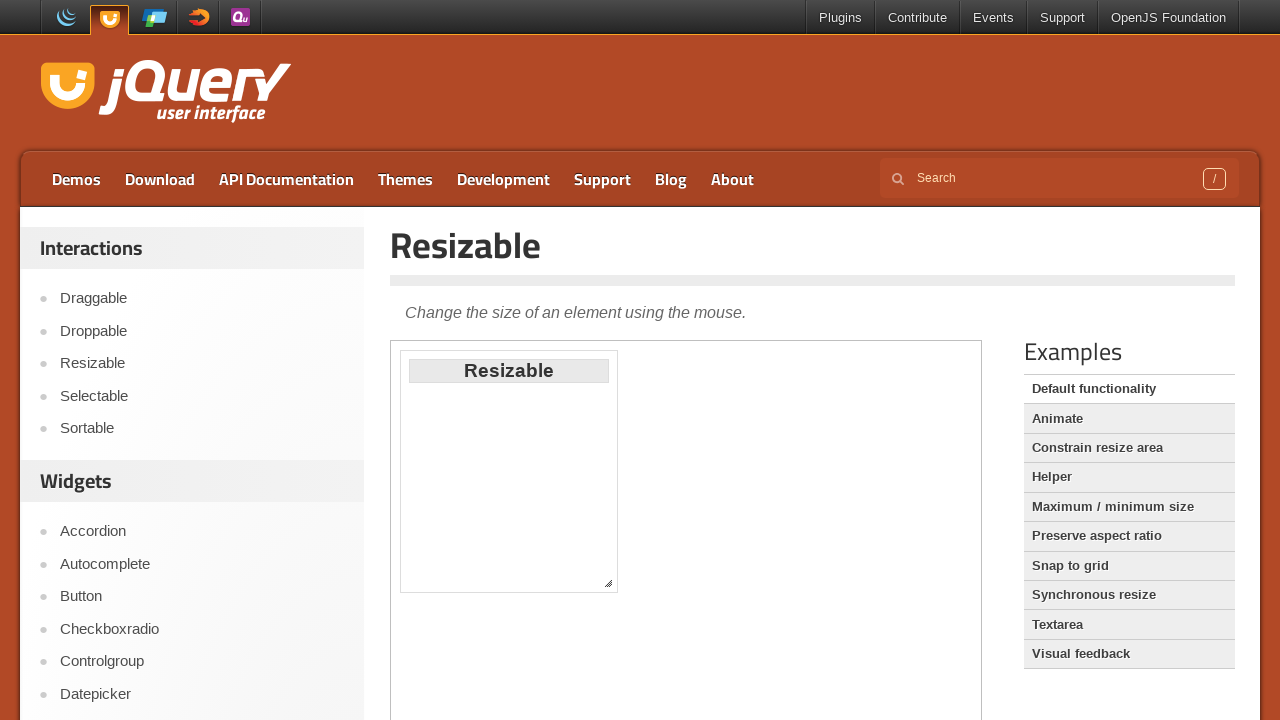

Released mouse button to complete first resize at (608, 583)
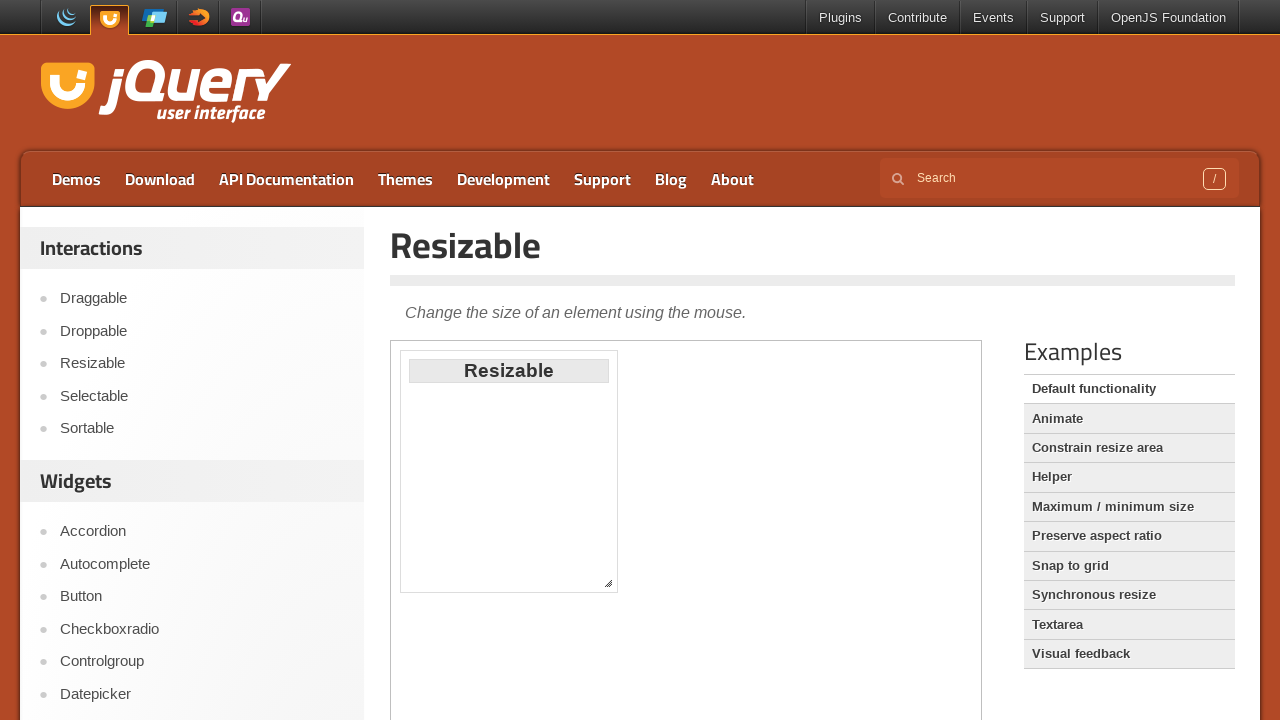

Retrieved updated bounding box of resize handle
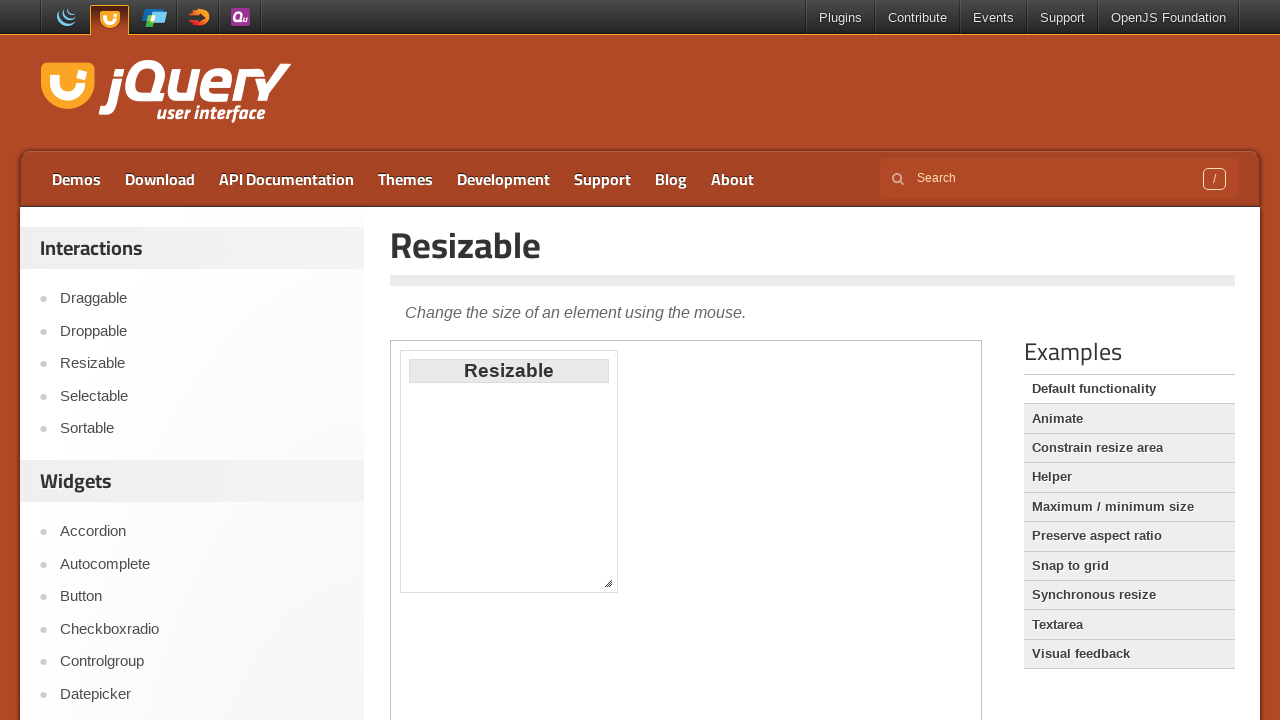

Moved mouse to center of resize handle for second resize at (608, 583)
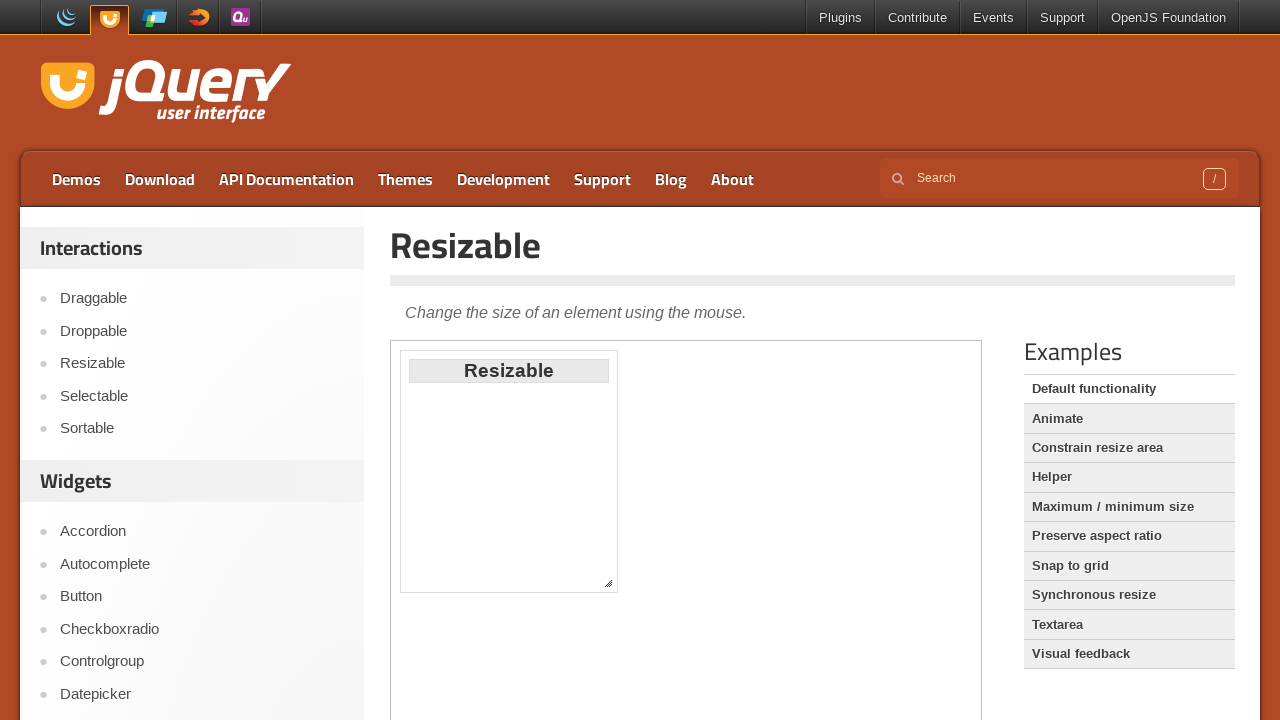

Pressed mouse button down to start second drag at (608, 583)
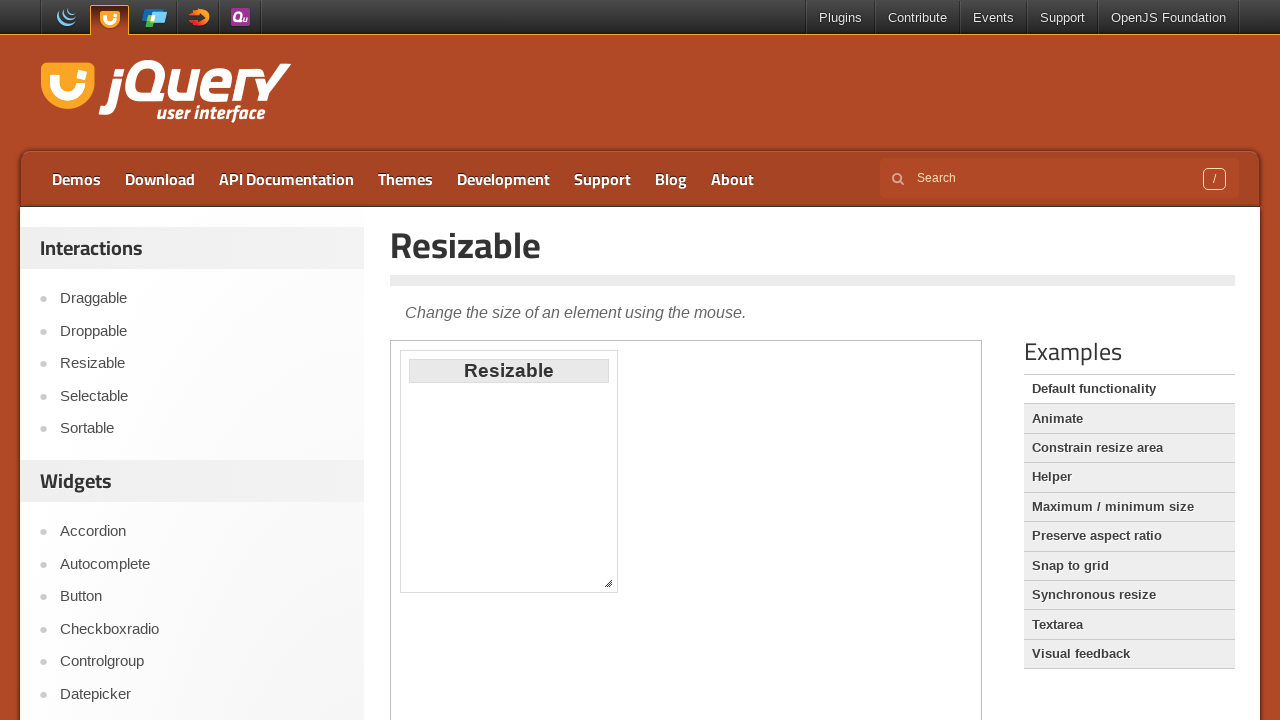

Dragged resize handle 50px left and 50px down at (558, 633)
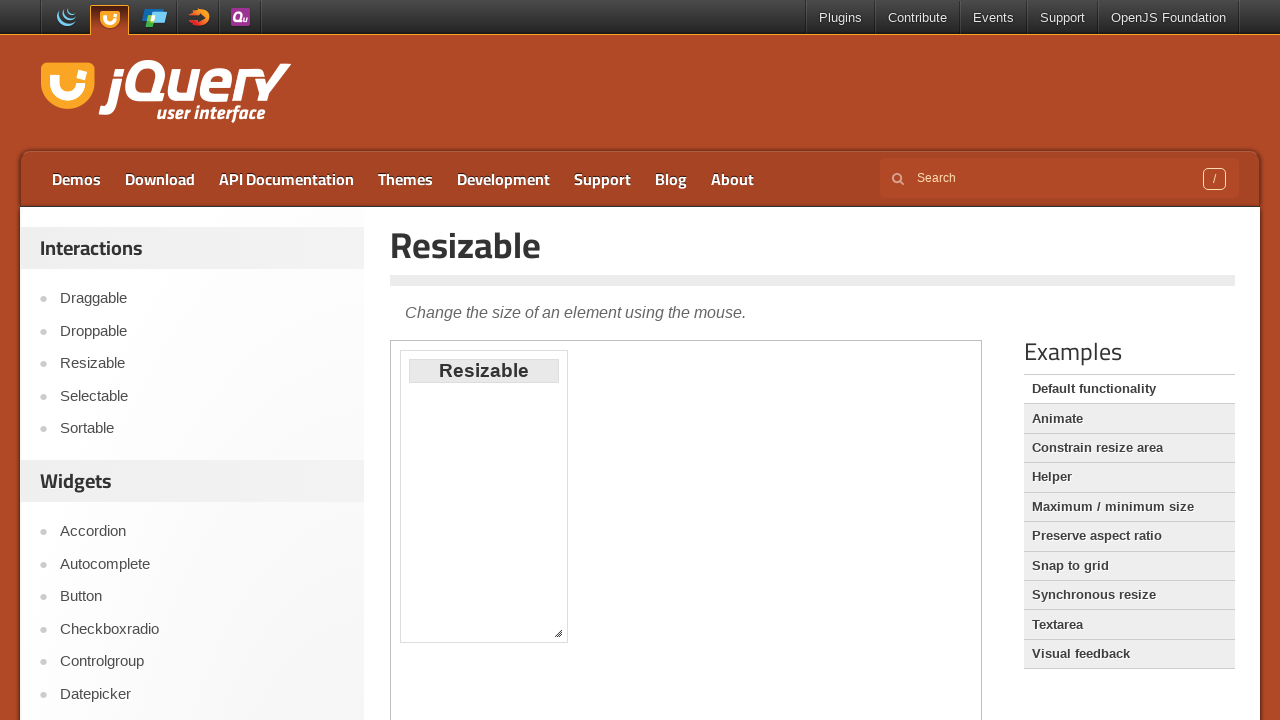

Released mouse button to complete second resize at (558, 633)
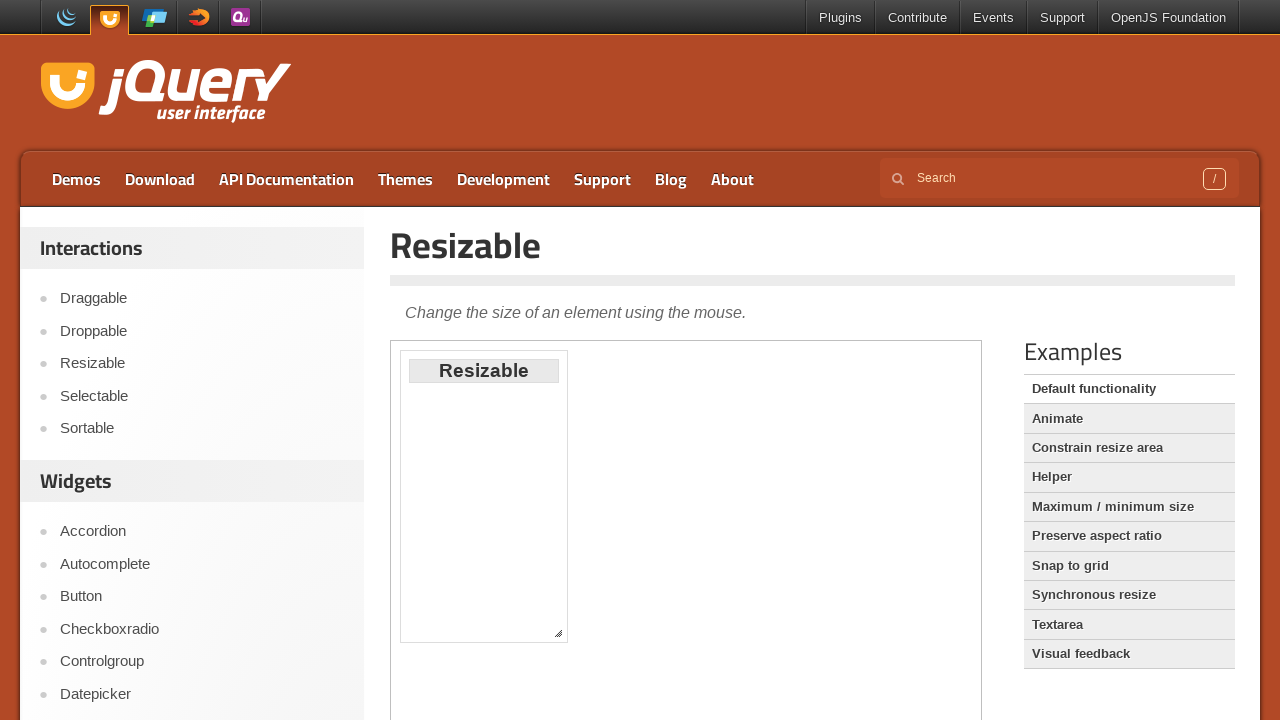

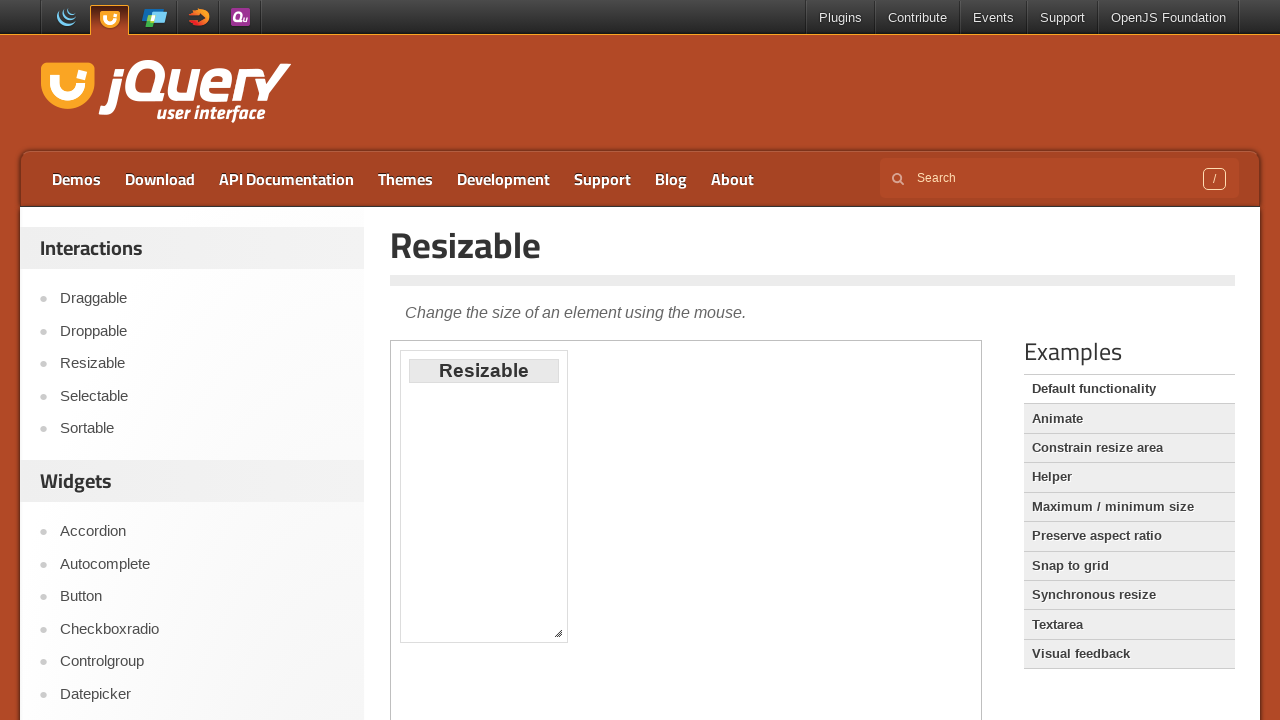